Verifies that the online payment section has the correct title "Онлайн пополнение без комиссии" on the MTS Belarus website

Starting URL: https://www.mts.by

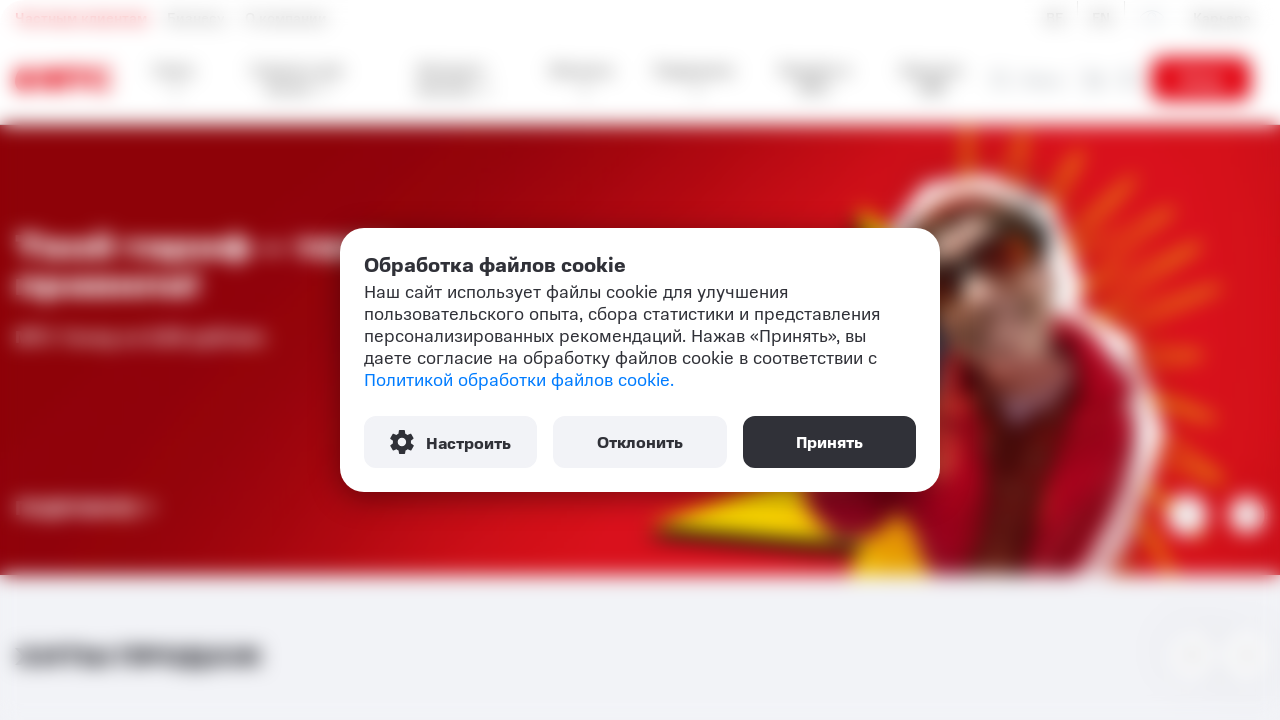

Navigated to MTS Belarus website
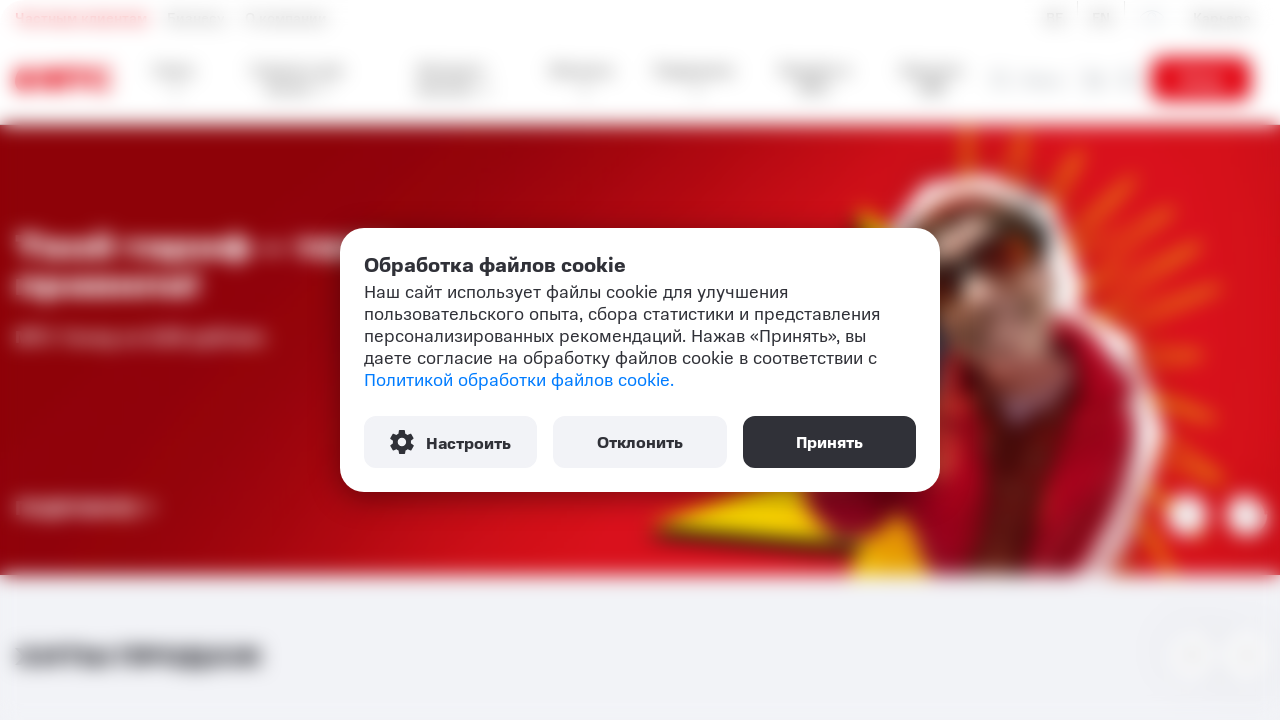

Pay section title element loaded and visible
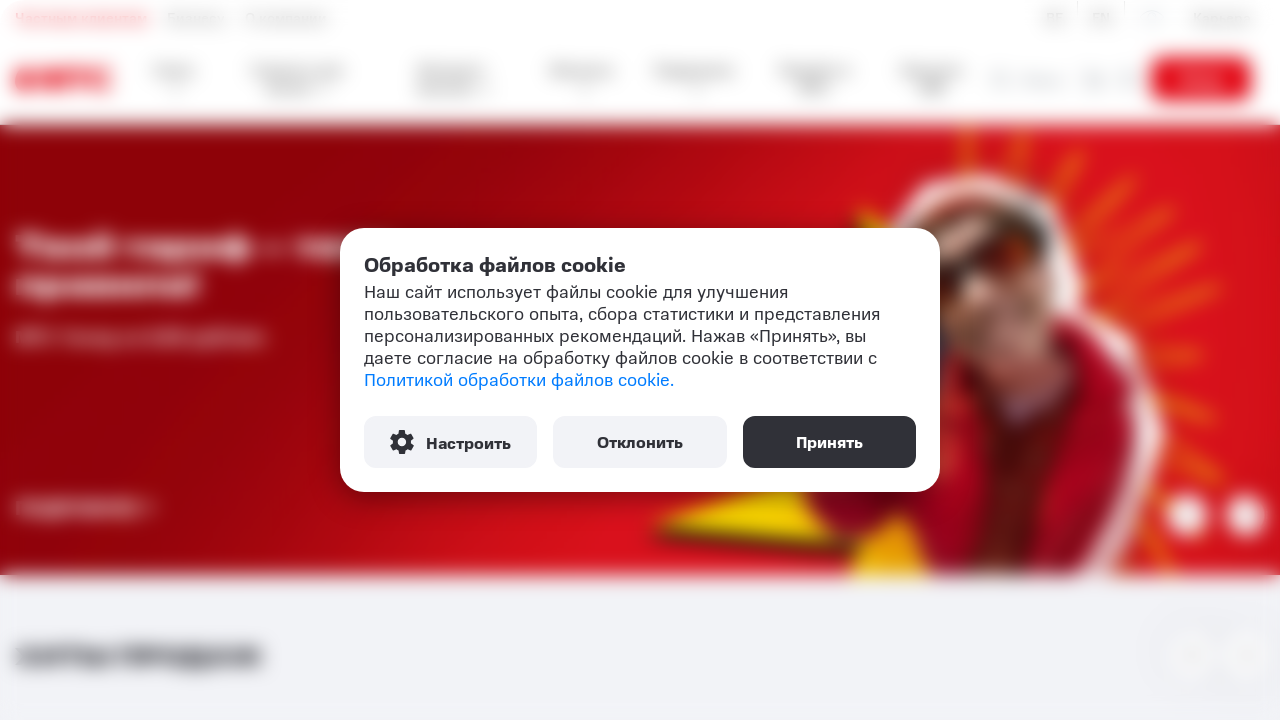

Retrieved and normalized title text from pay section
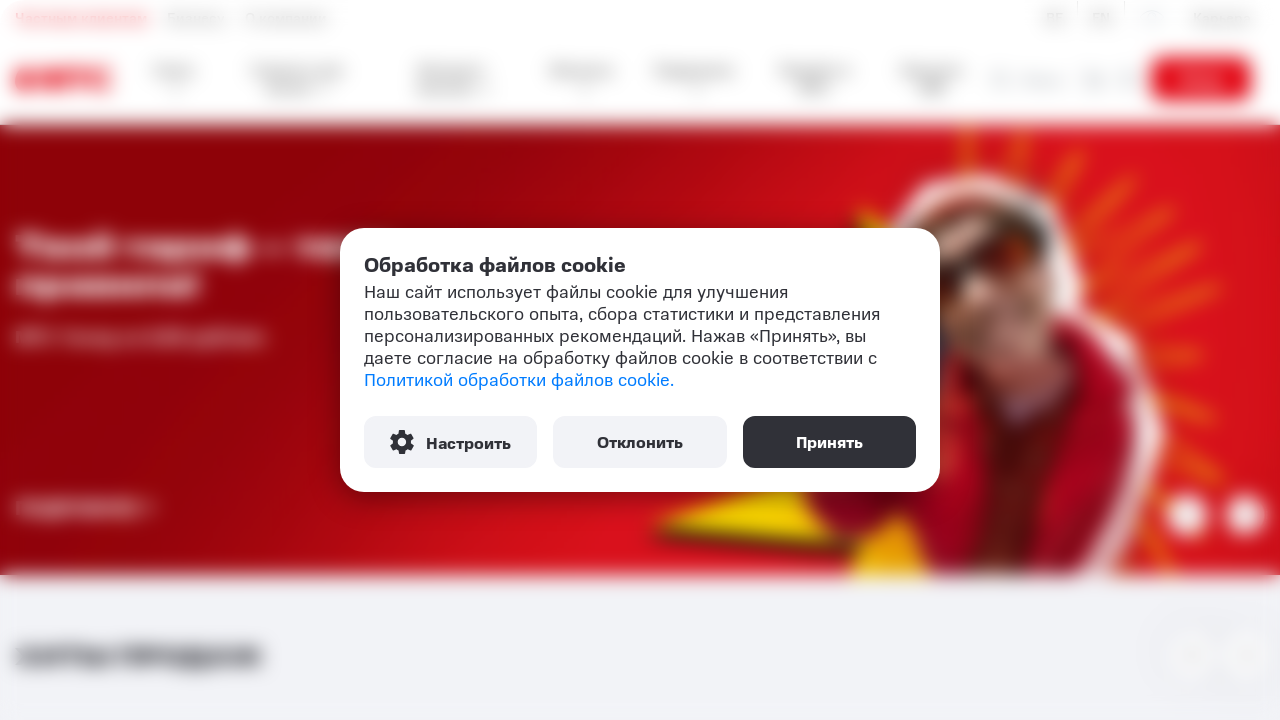

Removed extra whitespace from title text
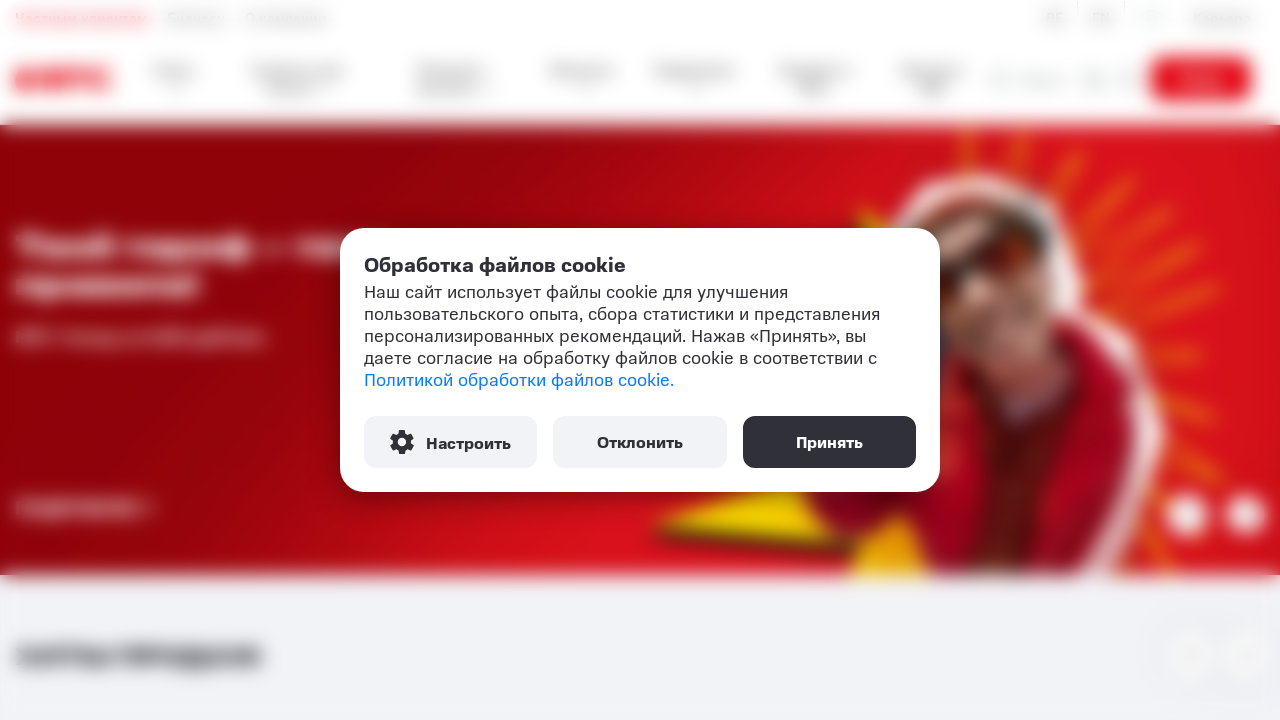

Verified pay section title matches 'Онлайн пополнение без комиссии'
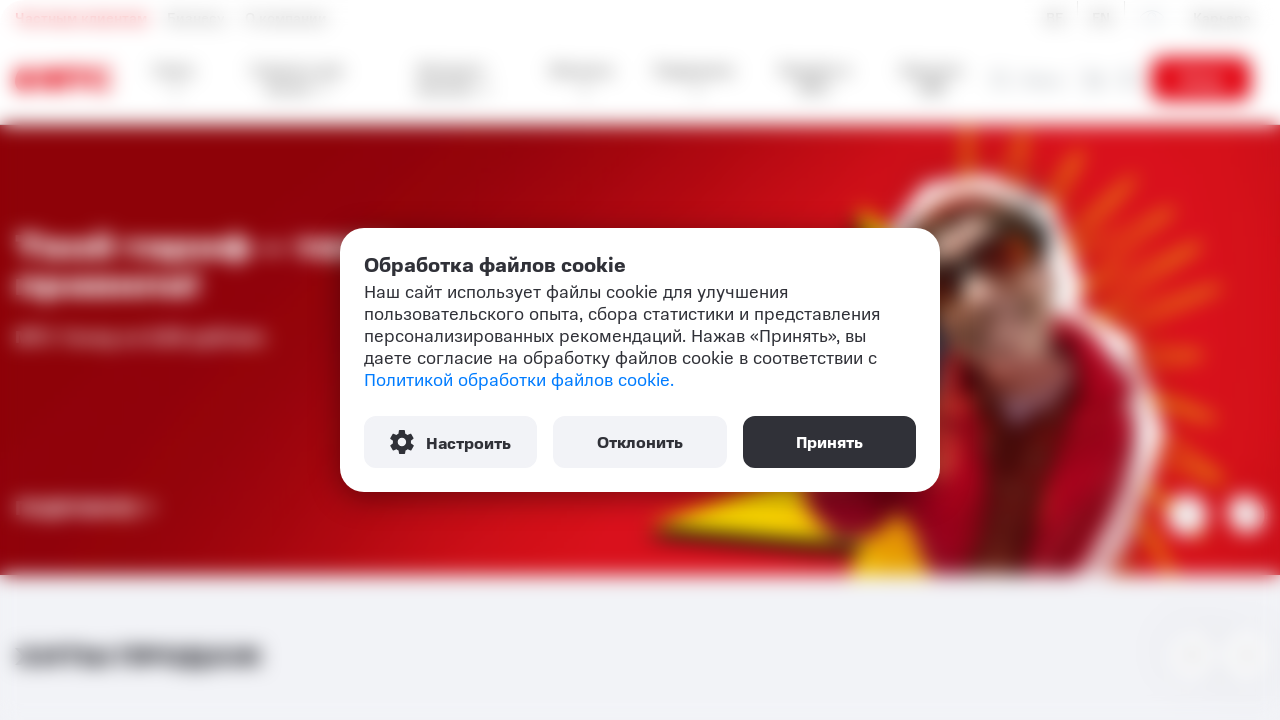

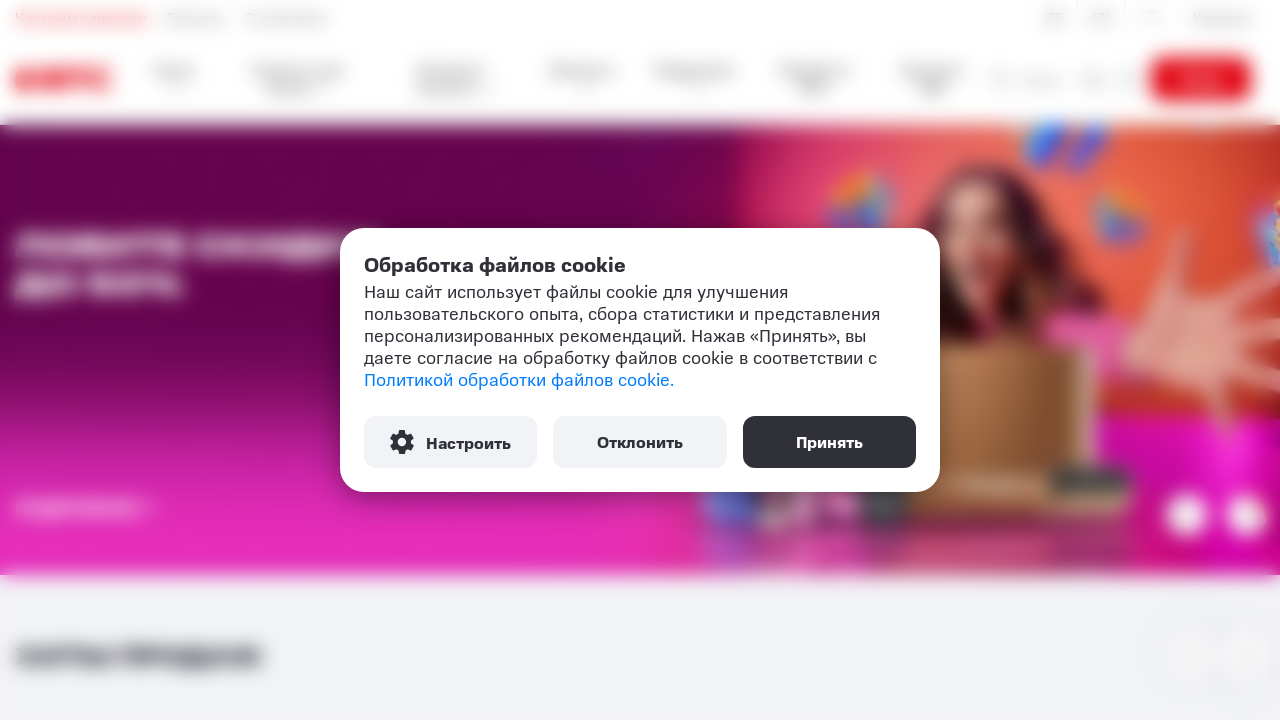